Navigates to the Amul online shop category listing page and waits for it to load, verifying the page is accessible.

Starting URL: https://shop.amul.in/WebForms/Web_Dist_Category_List.aspx?DistId=MTExMTExMQ==

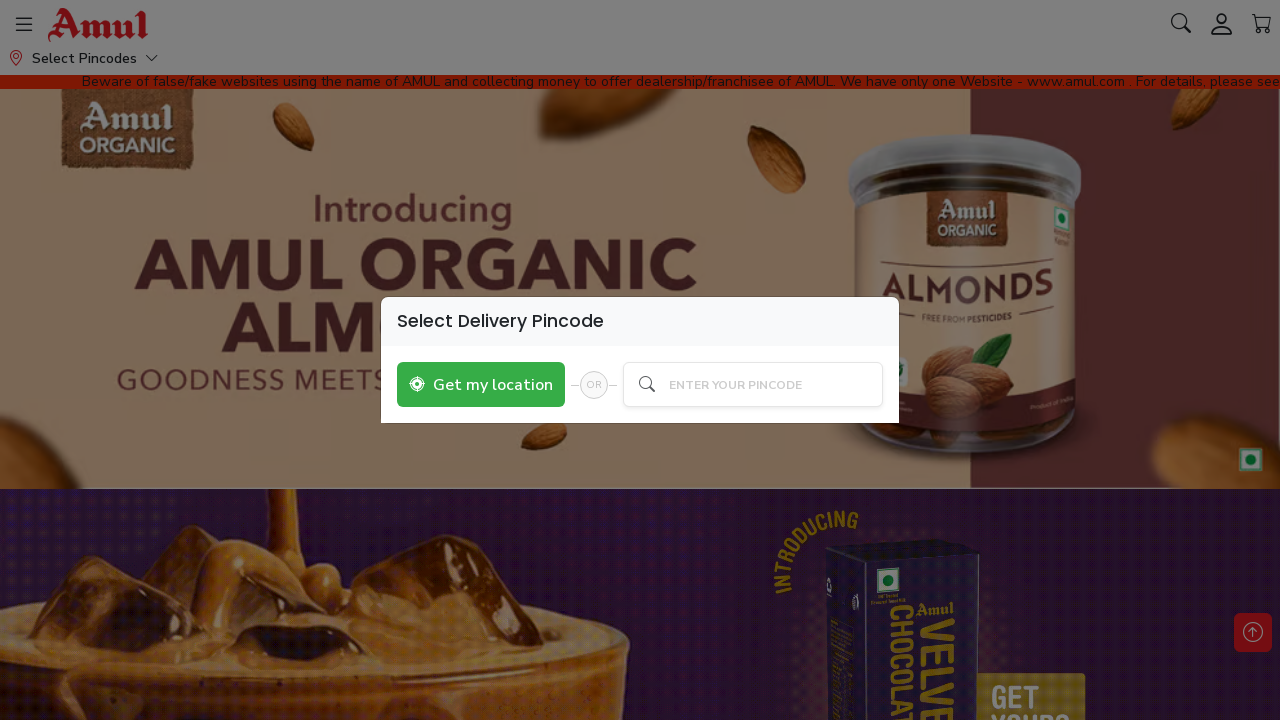

Set viewport size to 1920x1080
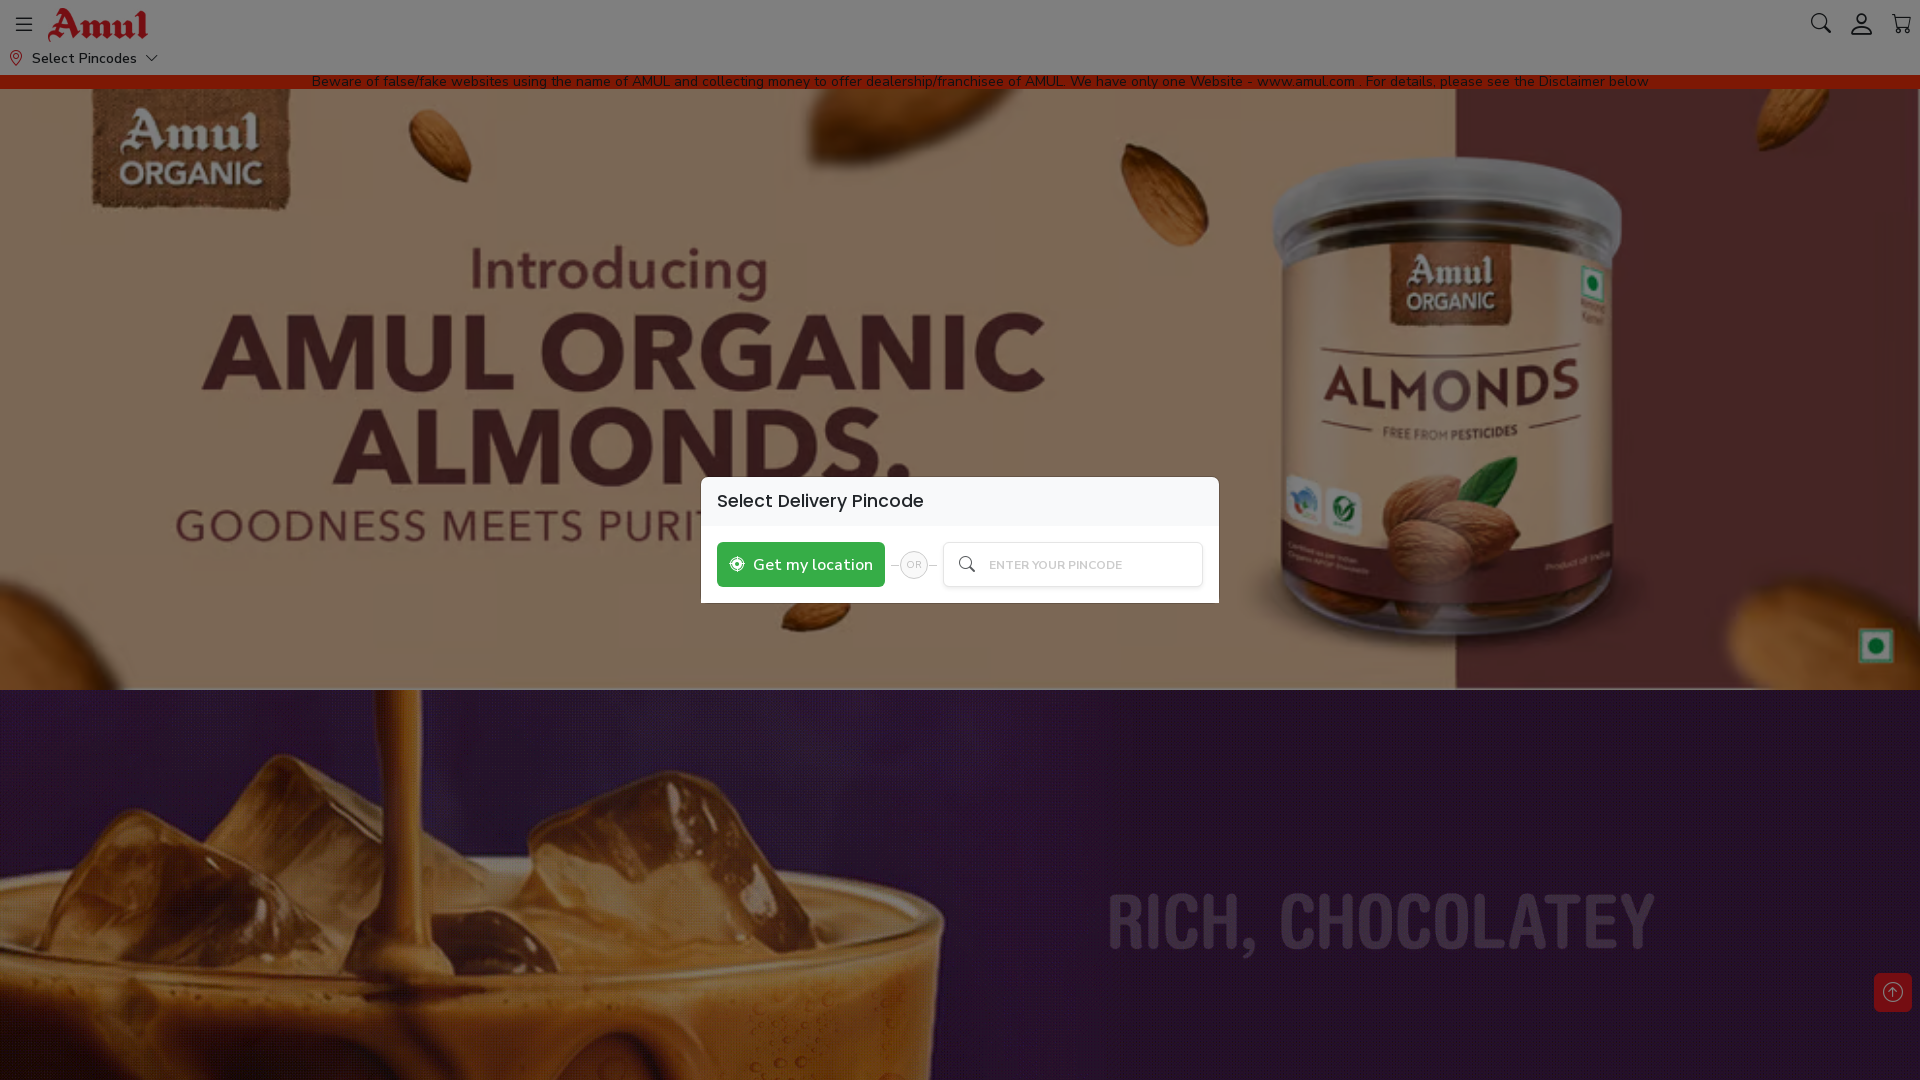

Amul category listing page loaded with networkidle state
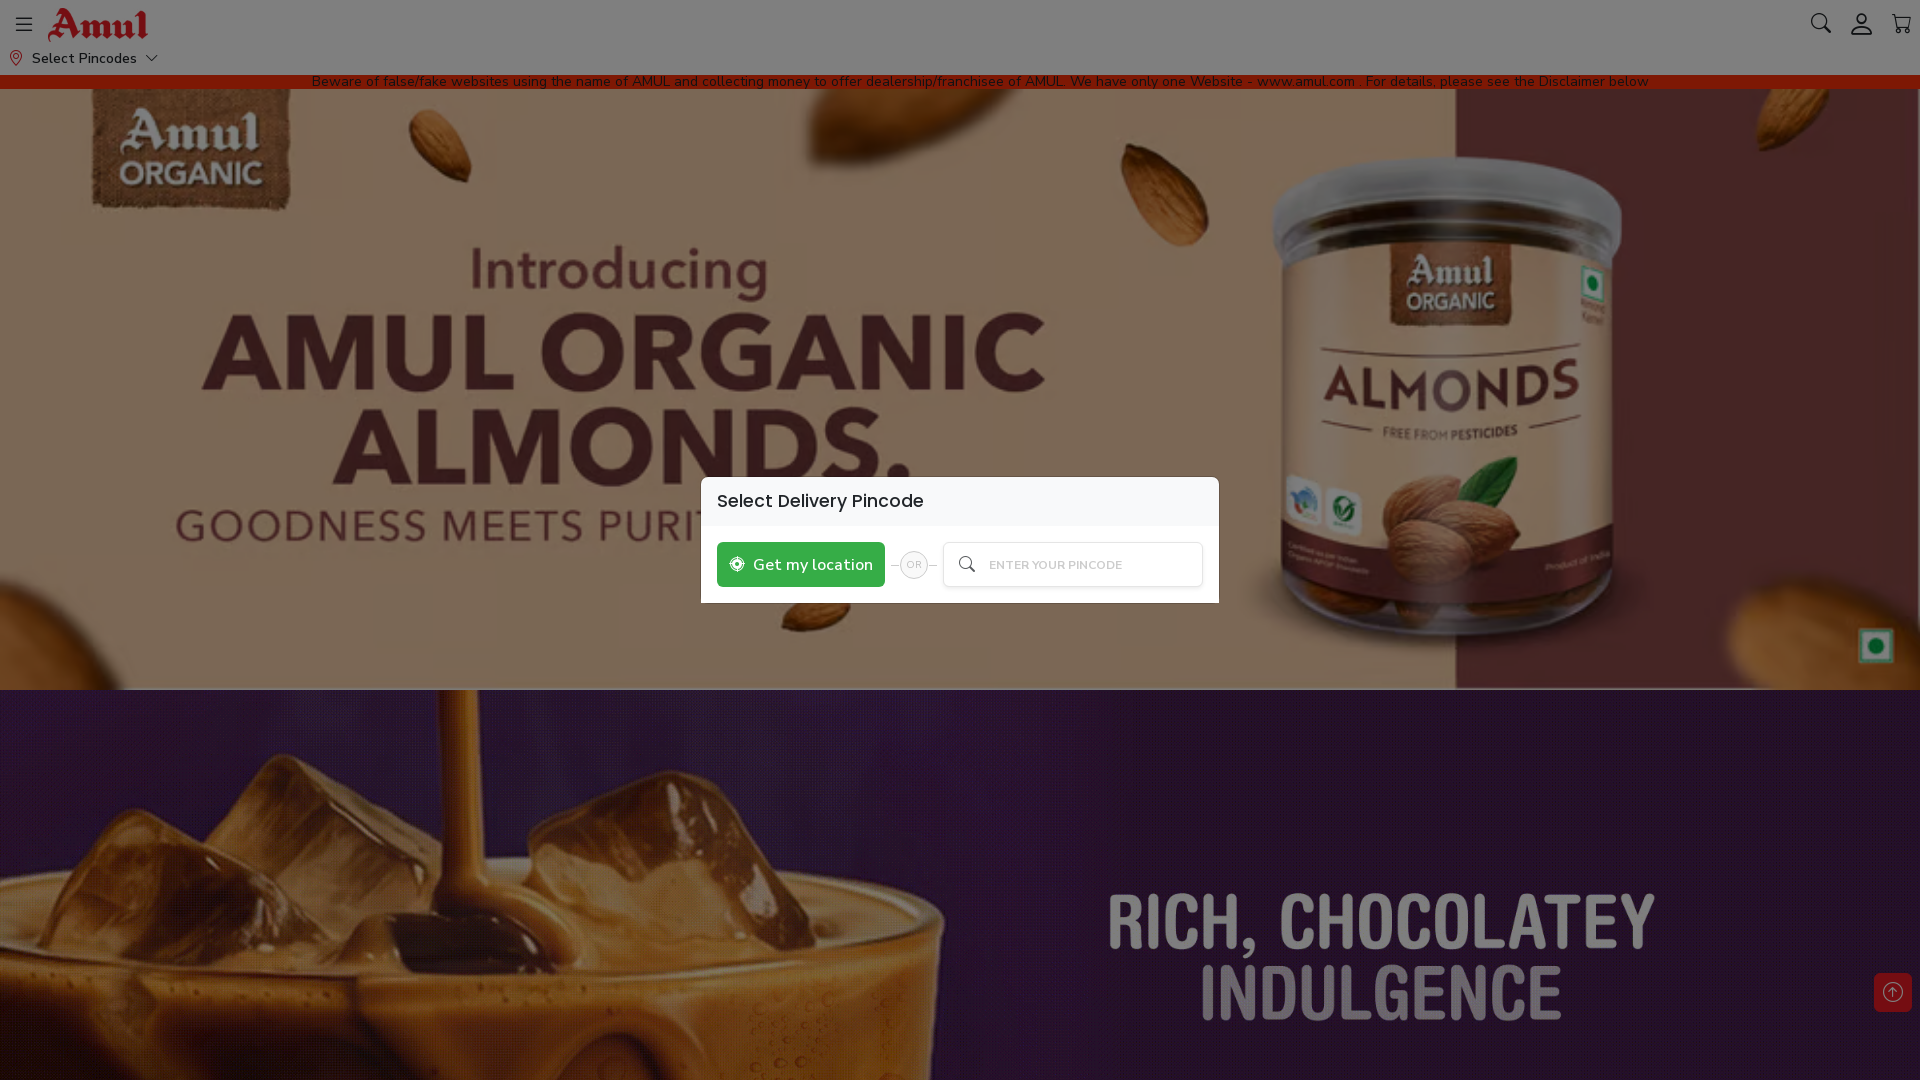

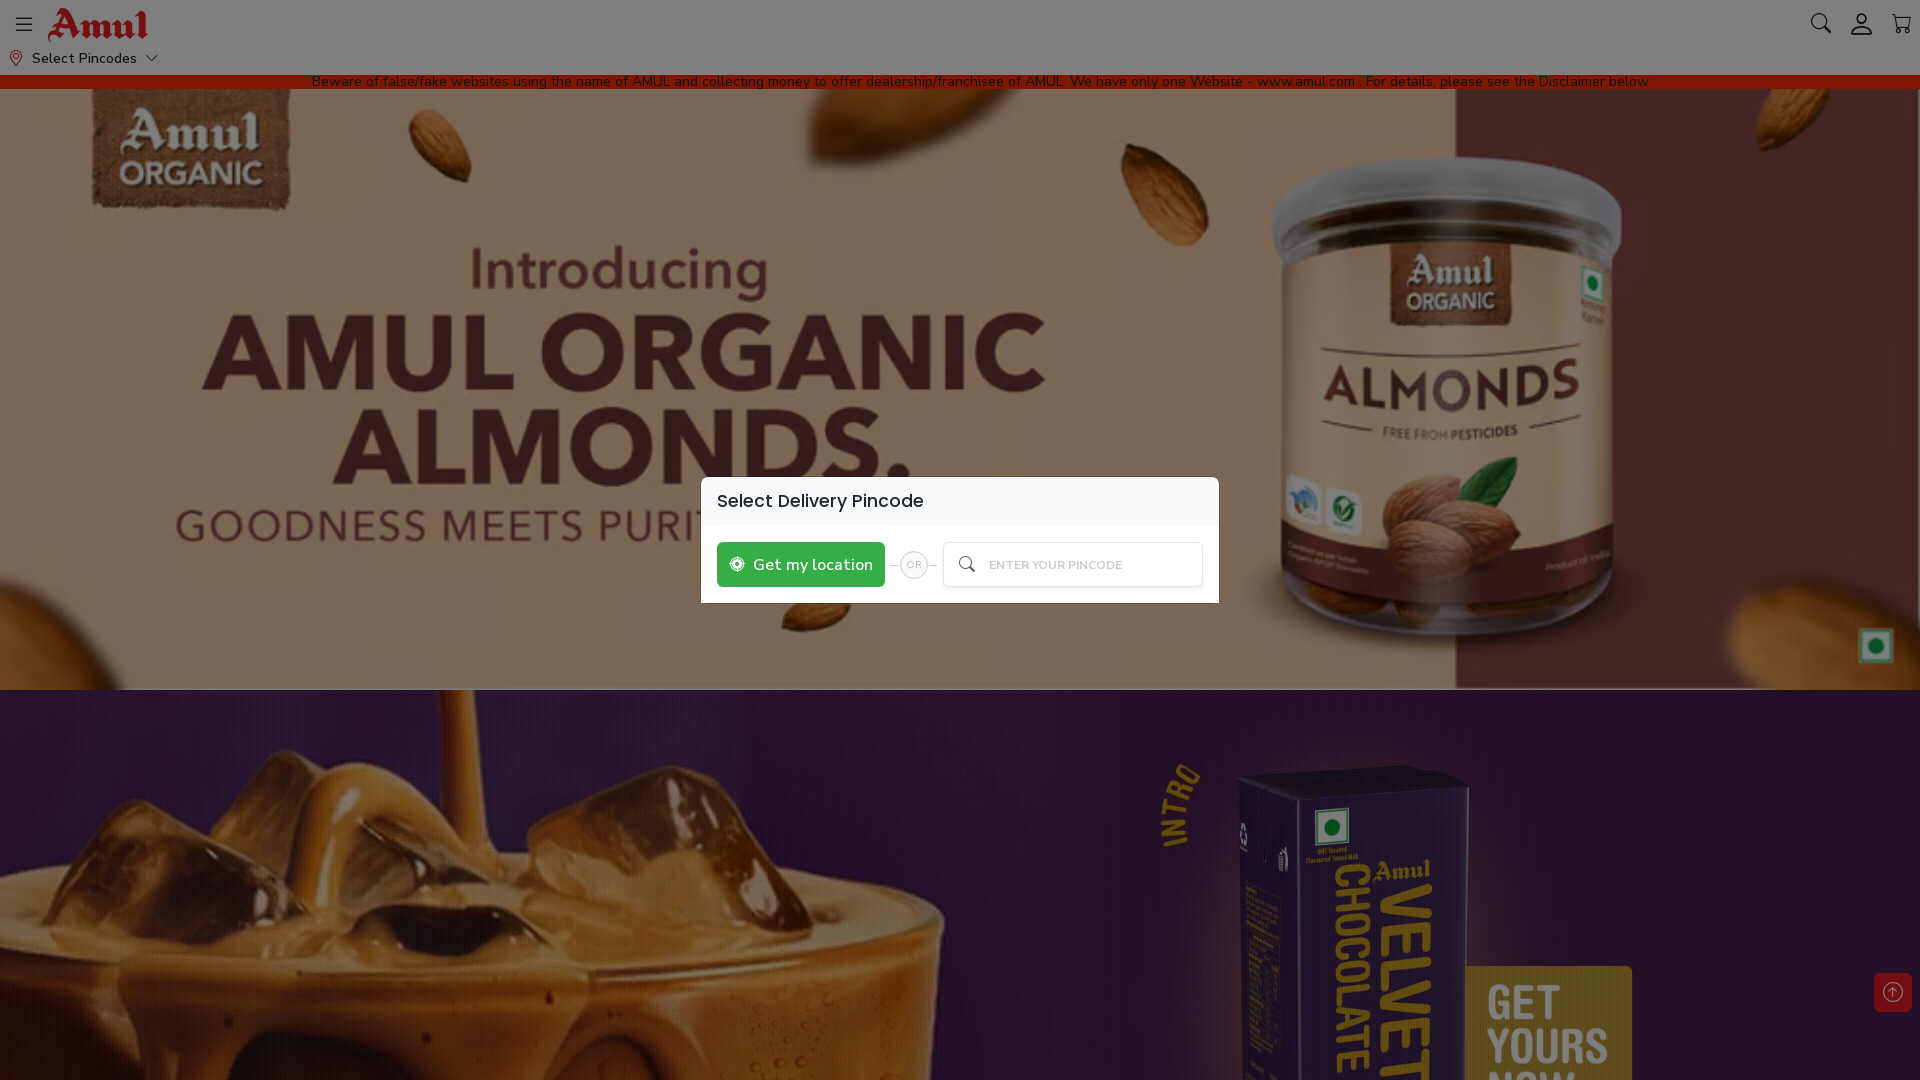